Tests interaction with Shadow DOM elements by navigating through nested shadow roots and filling a pizza input field

Starting URL: https://selectorshub.com/iframe-in-shadow-dom/

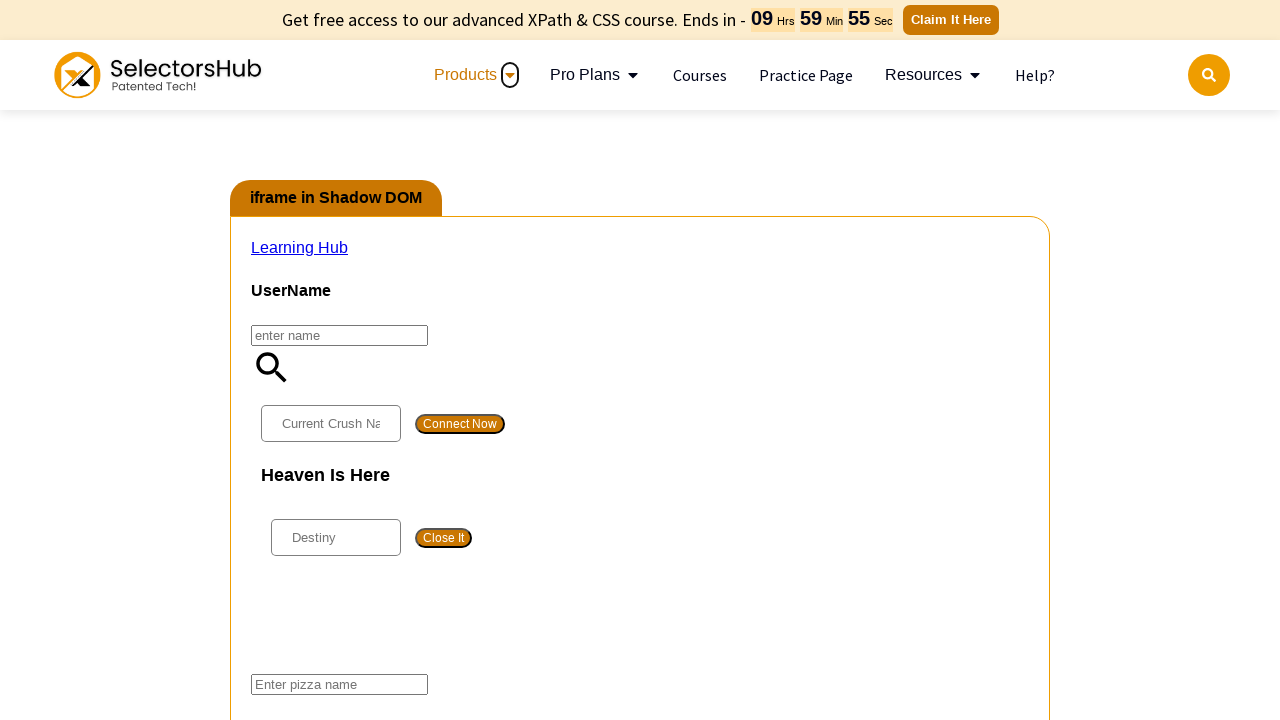

Waited 4000ms for page to load
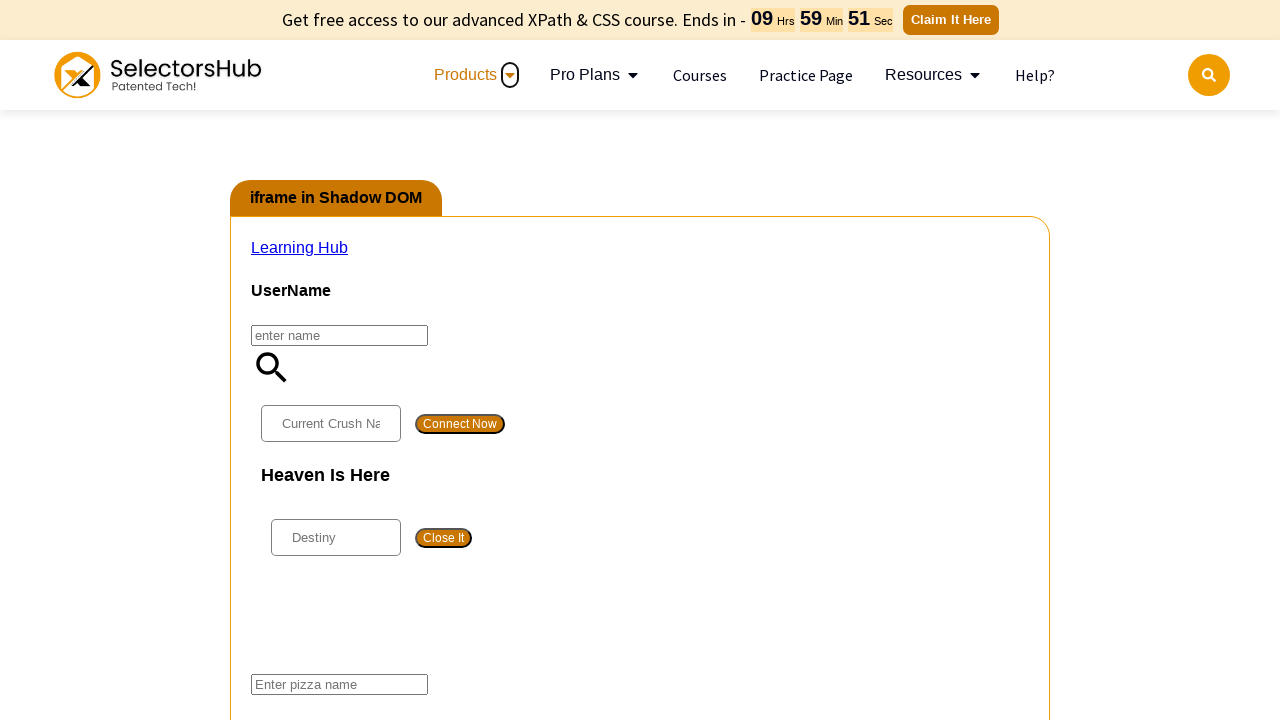

Located pizza input field by traversing nested shadow DOM roots
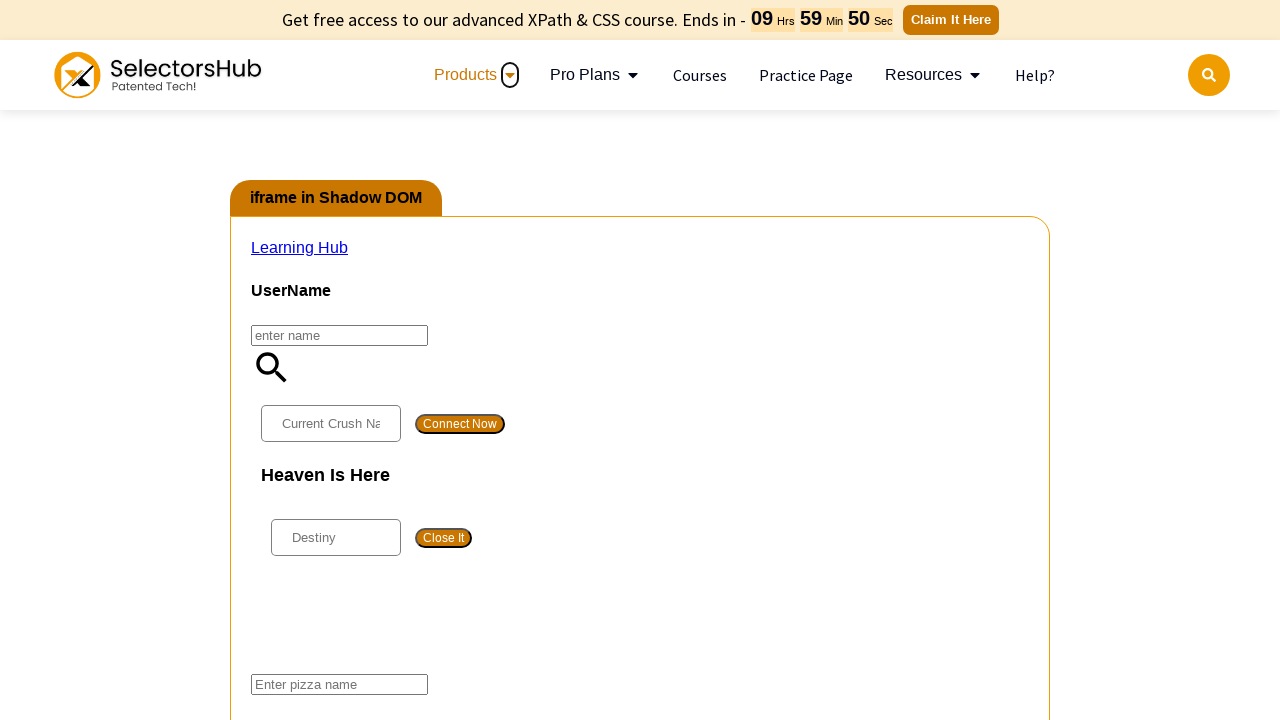

Filled pizza input field with 'Veg Pizza'
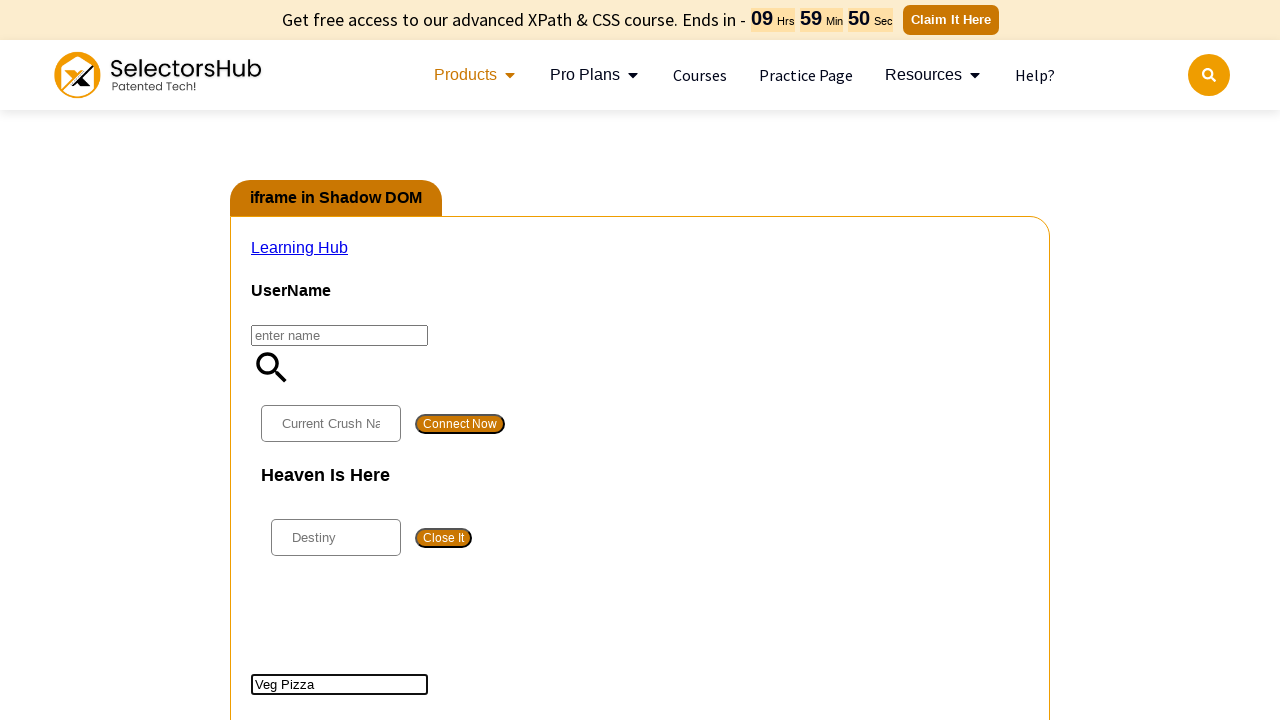

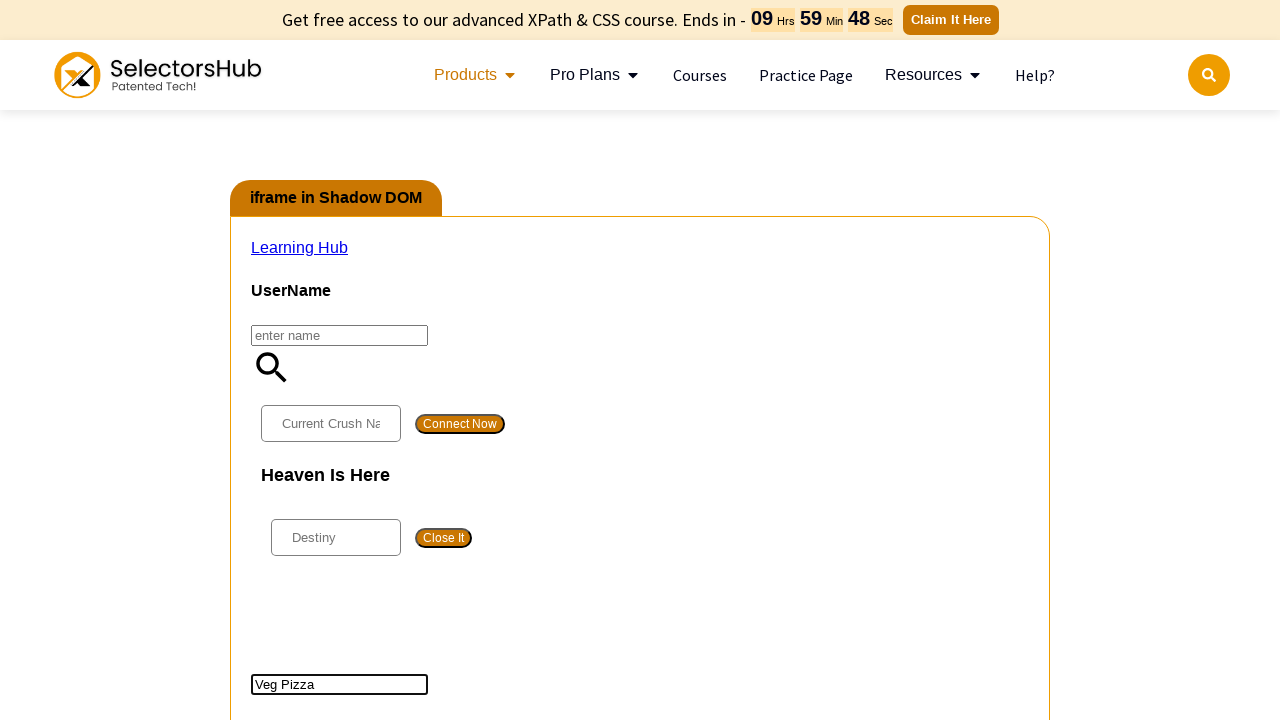